Tests a data entry form by filling various fields and validating that empty zip code field is highlighted in red while all other filled fields are highlighted in green

Starting URL: https://bonigarcia.dev/selenium-webdriver-java/data-types.html

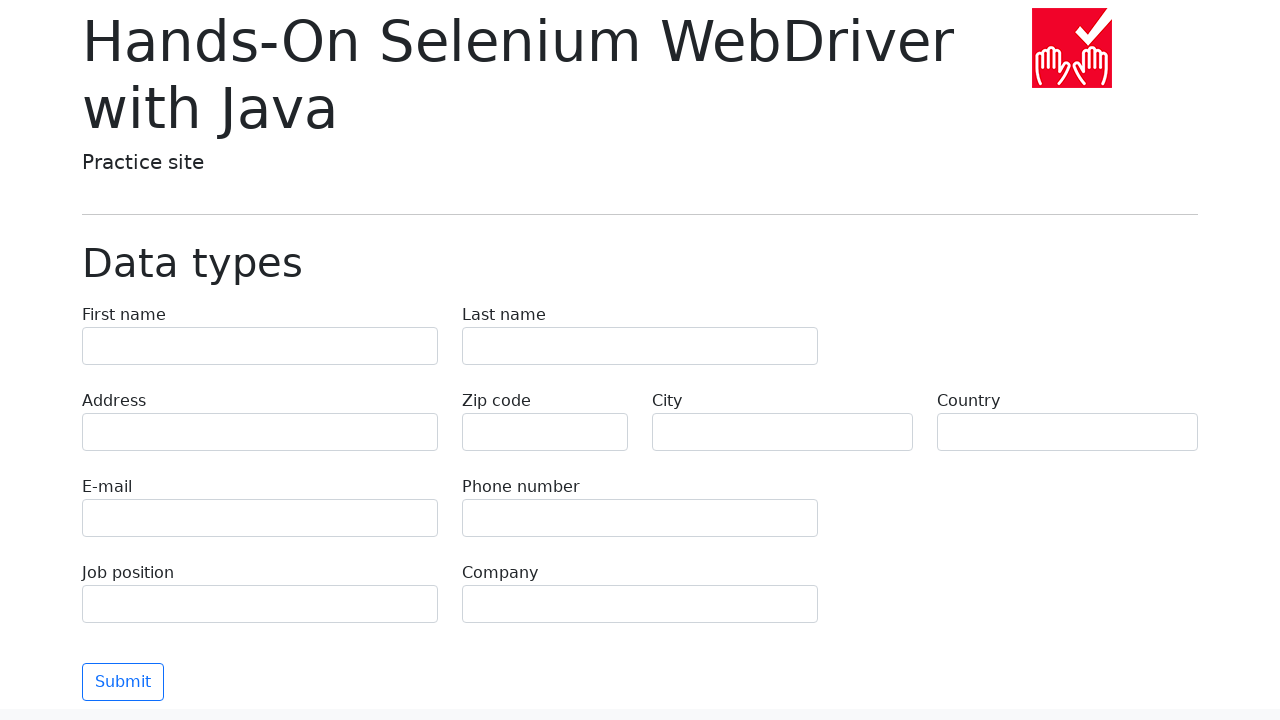

Filled first name field with 'Иван' on input[name='first-name']
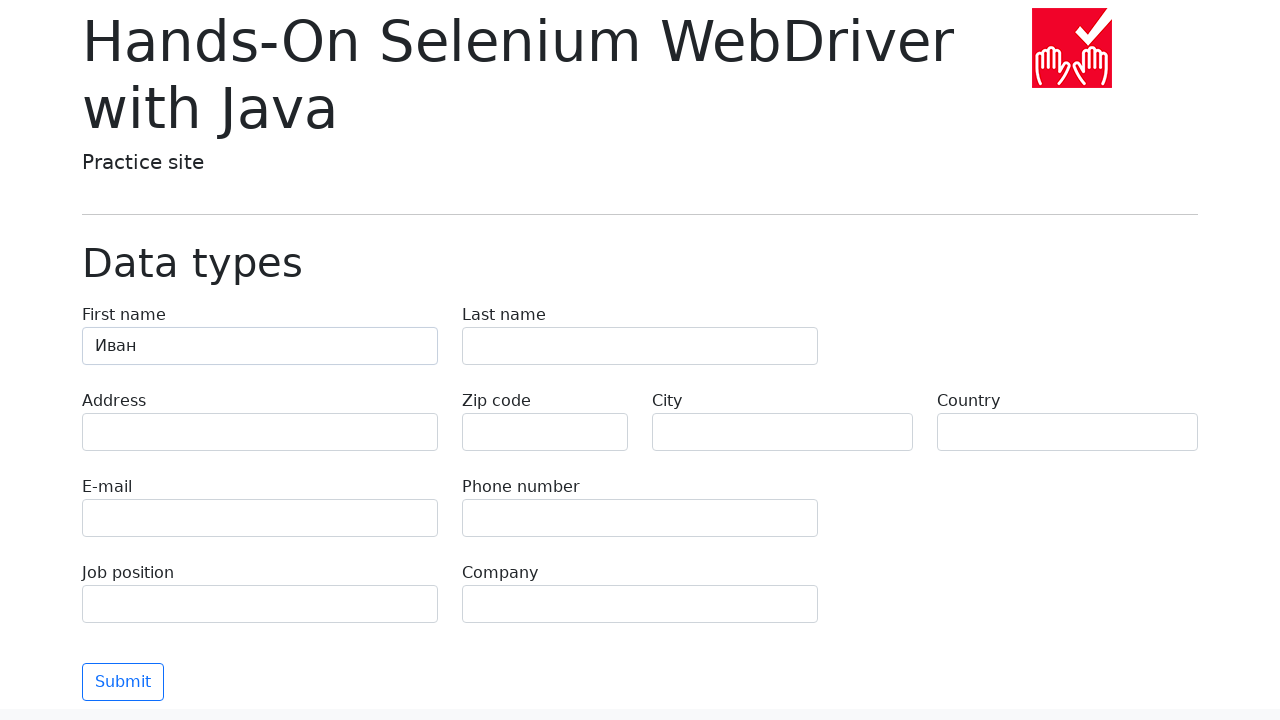

Filled last name field with 'Петров' on input[name='last-name']
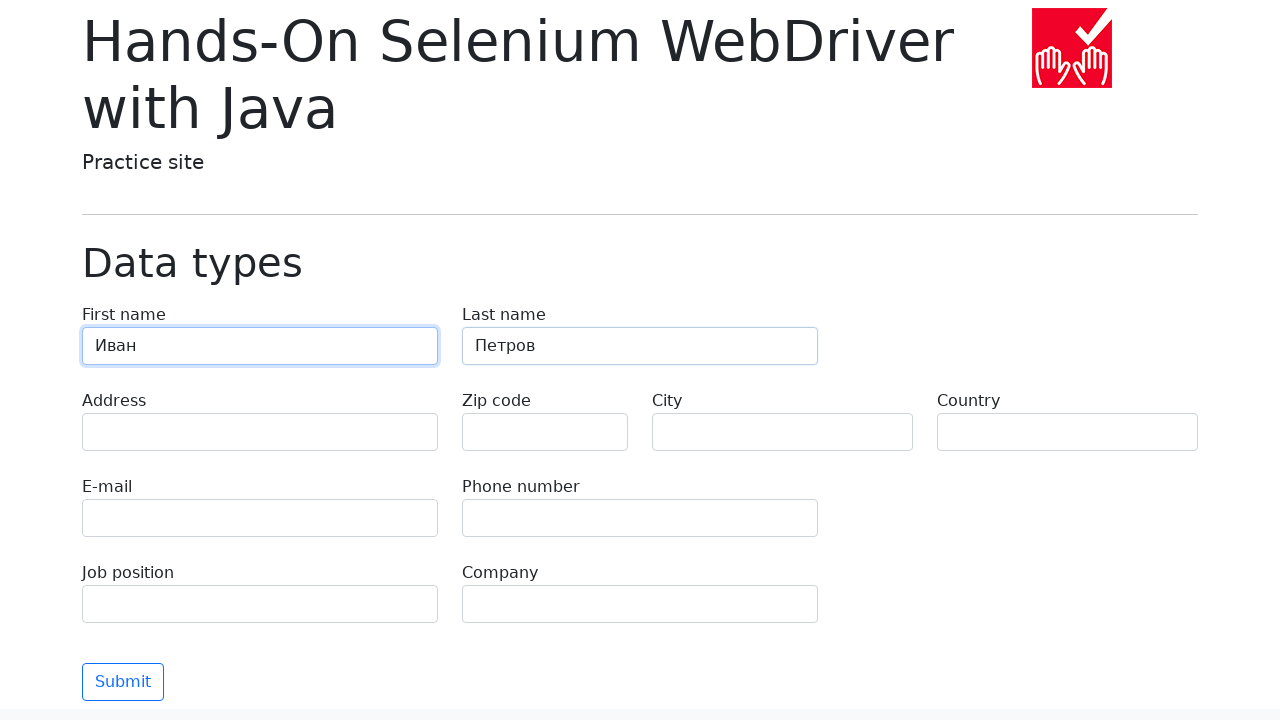

Filled address field with 'Ленина, 55-3' on input[name='address']
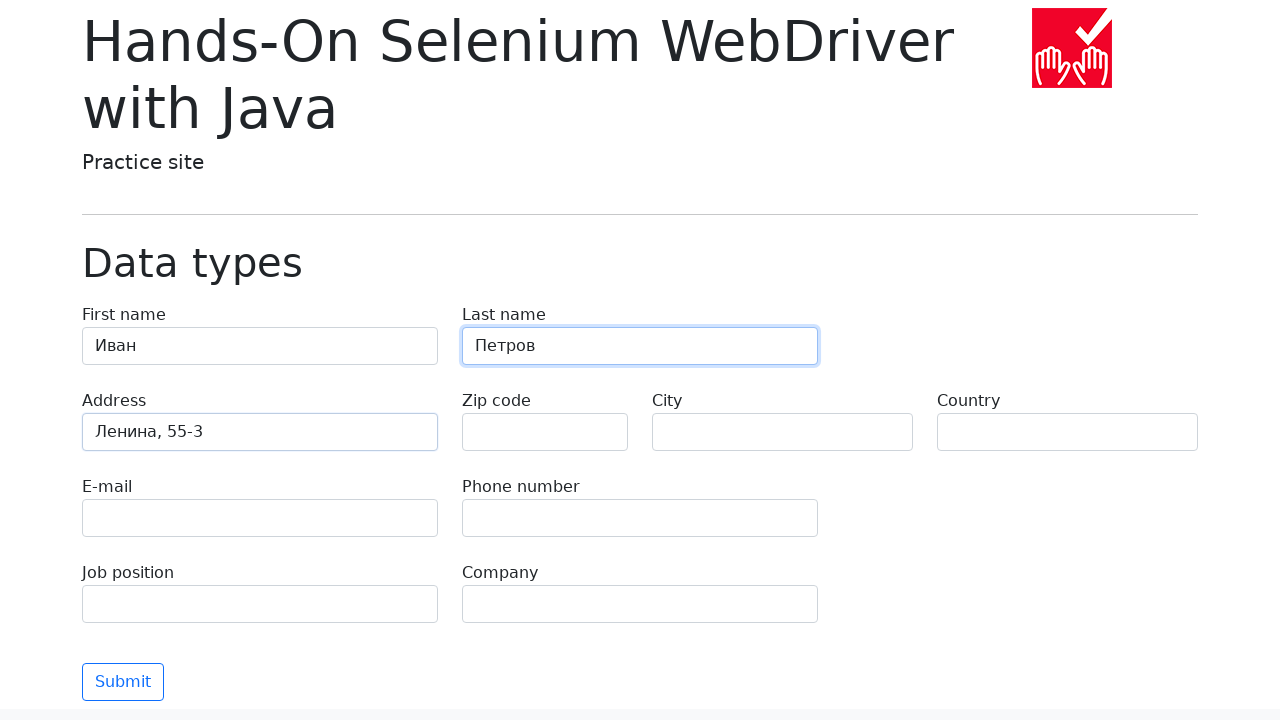

Filled email field with 'test@skypro.com' on input[name='e-mail']
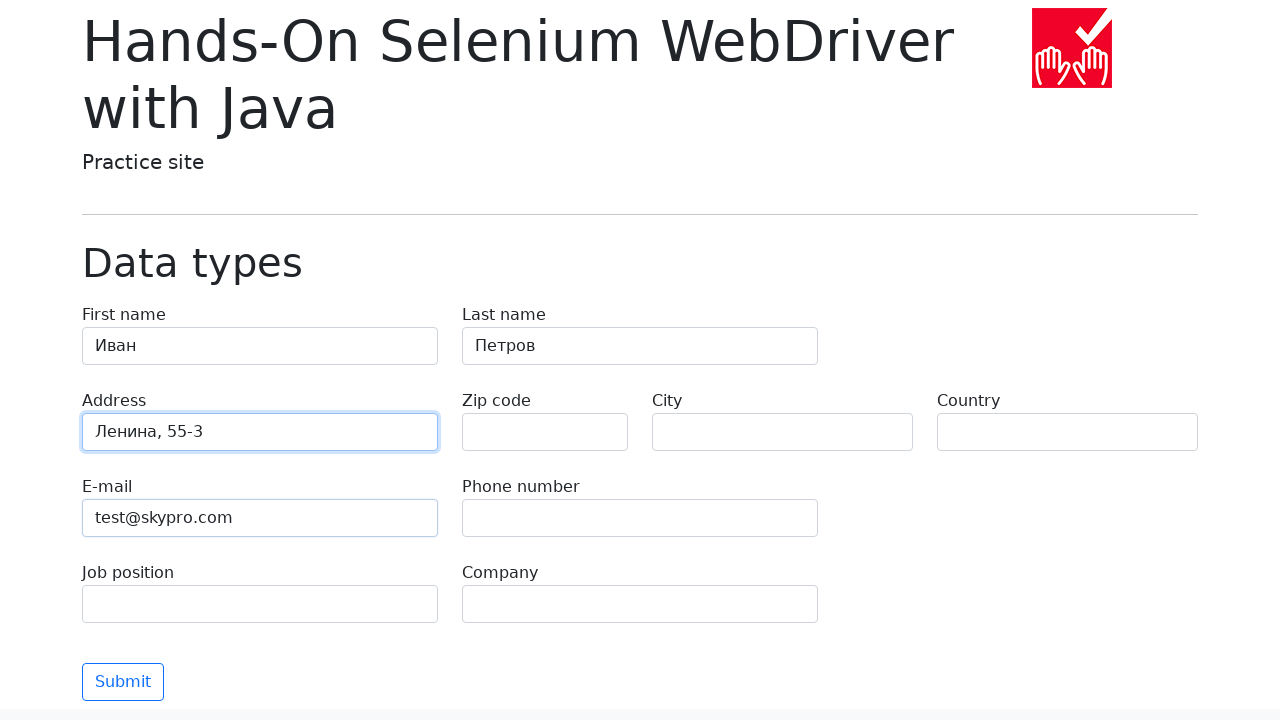

Filled phone field with '+7985899998787' on input[name='phone']
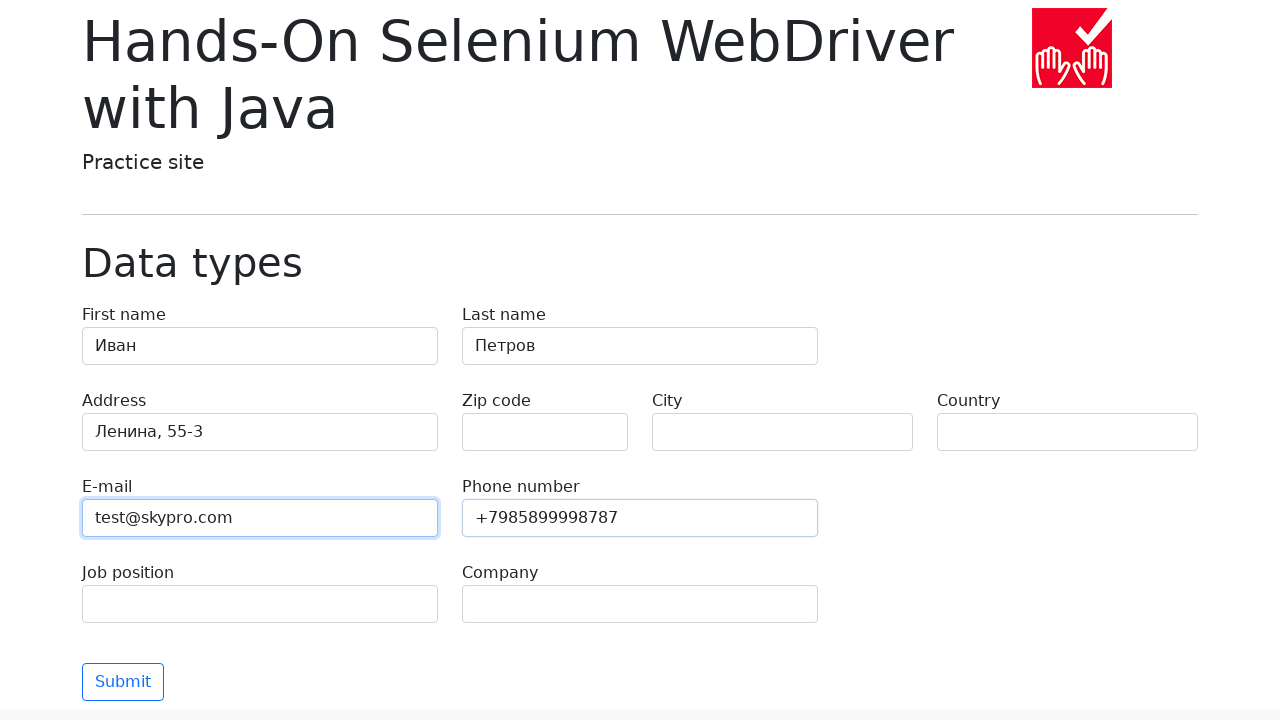

Left zip code field empty on input[name='zip-code']
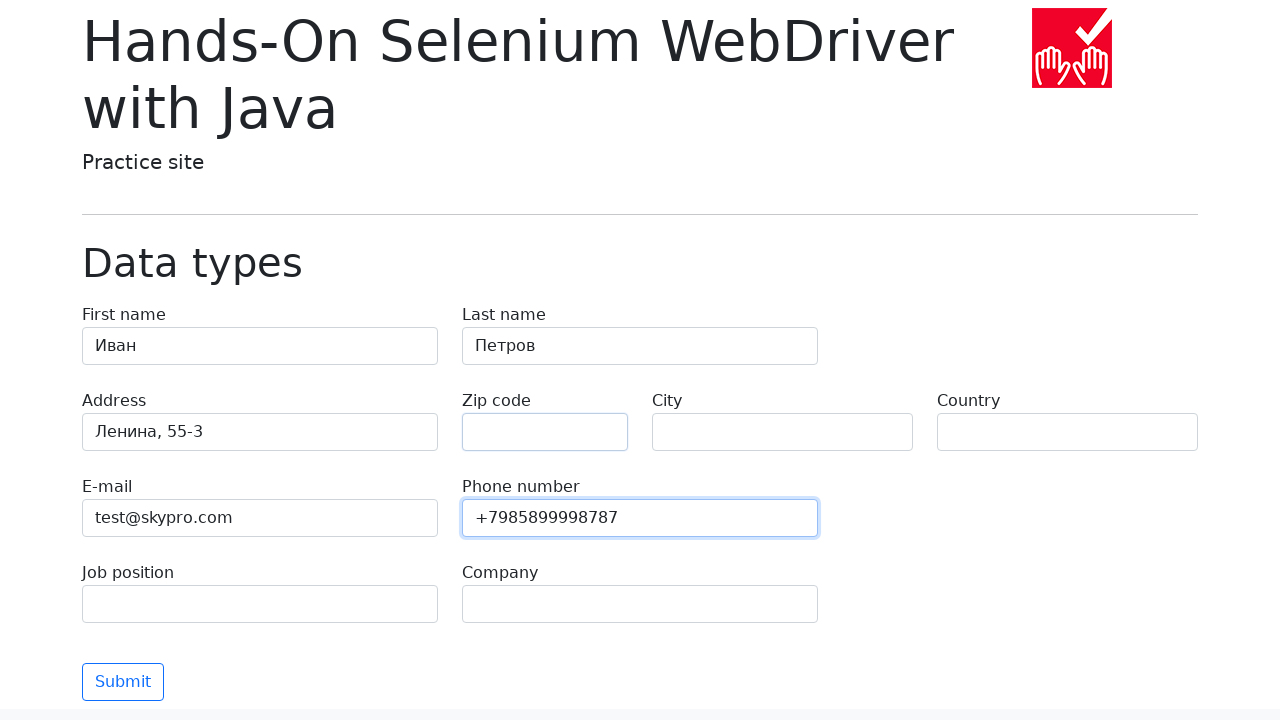

Filled city field with 'Москва' on input[name='city']
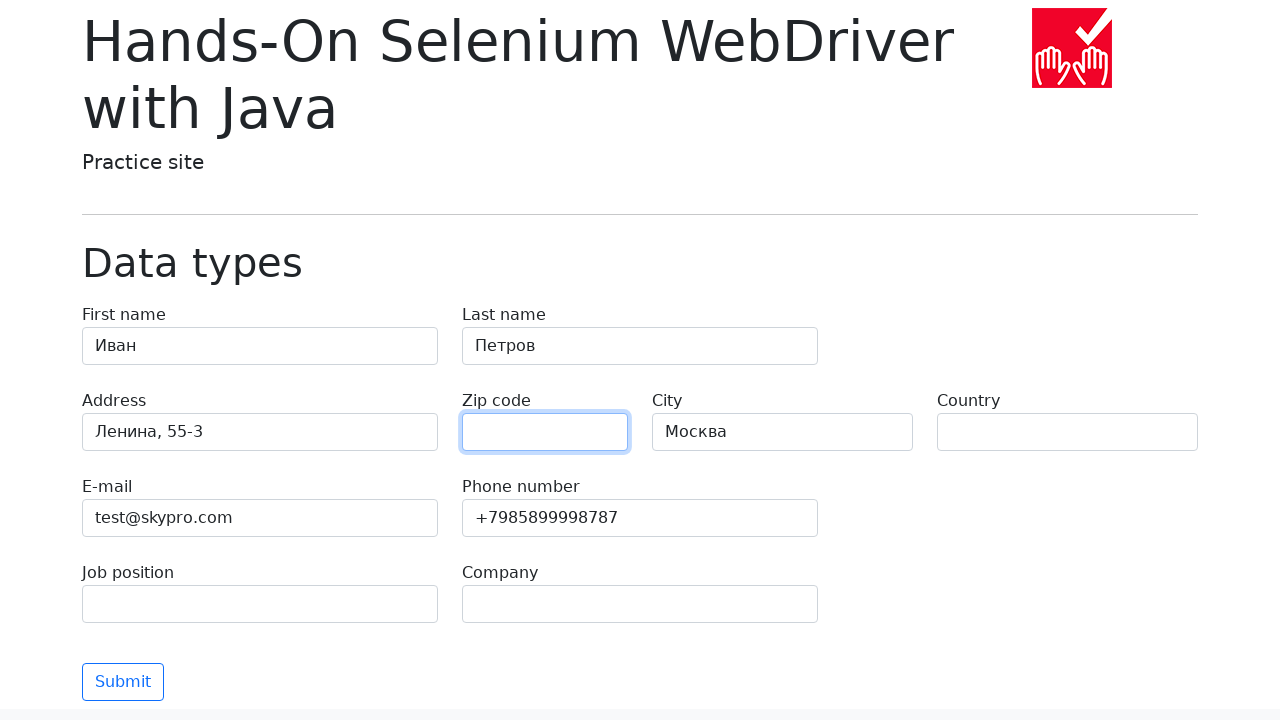

Filled country field with 'Россия' on input[name='country']
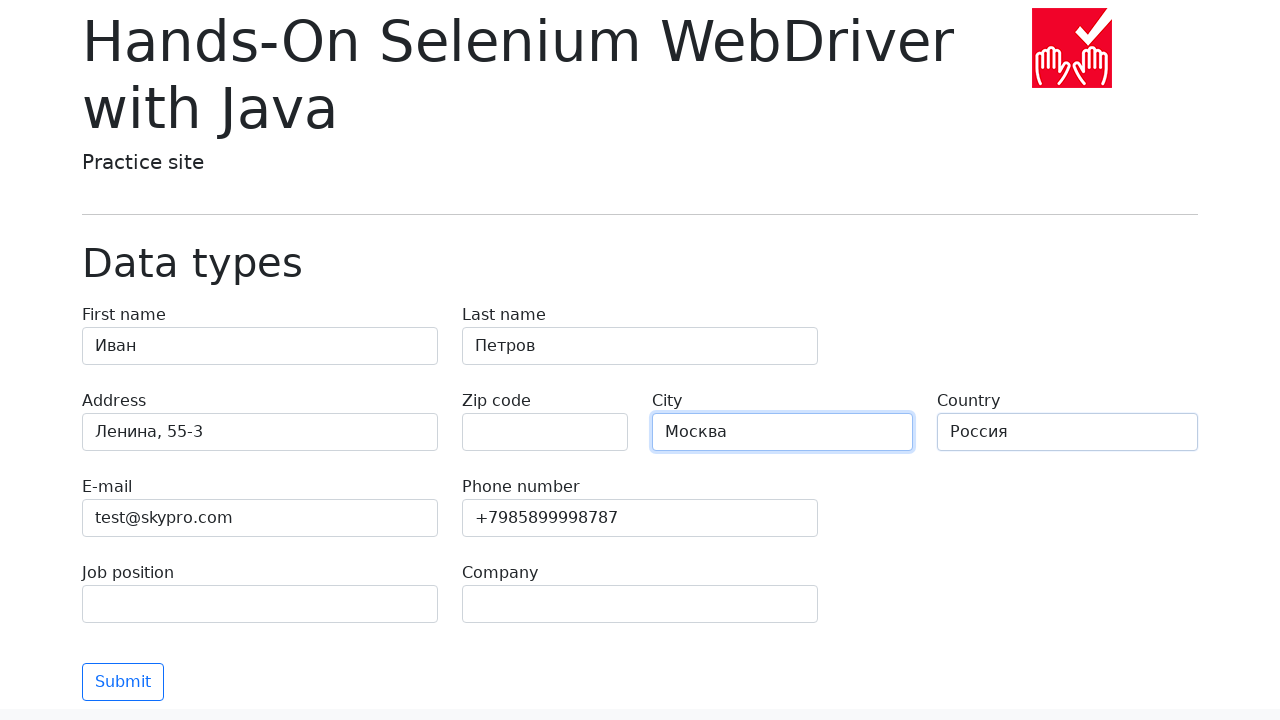

Filled job position field with 'QA' on input[name='job-position']
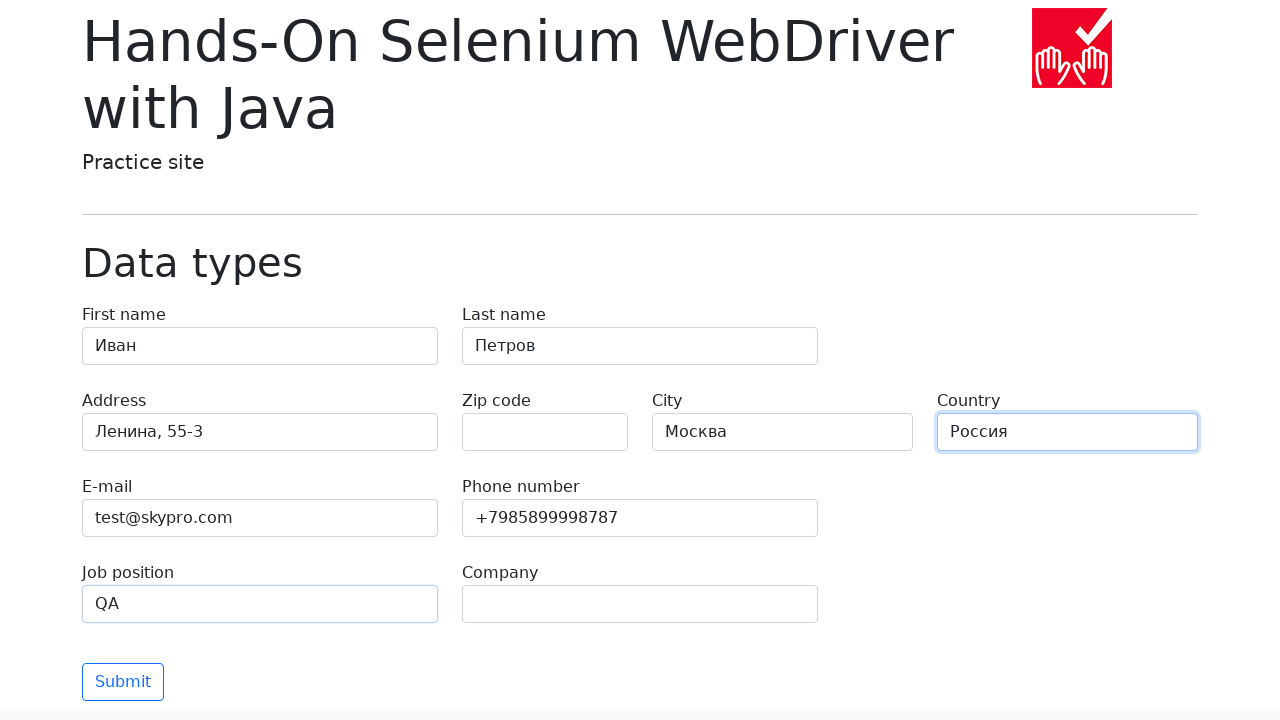

Filled company field with 'SkyPro' on input[name='company']
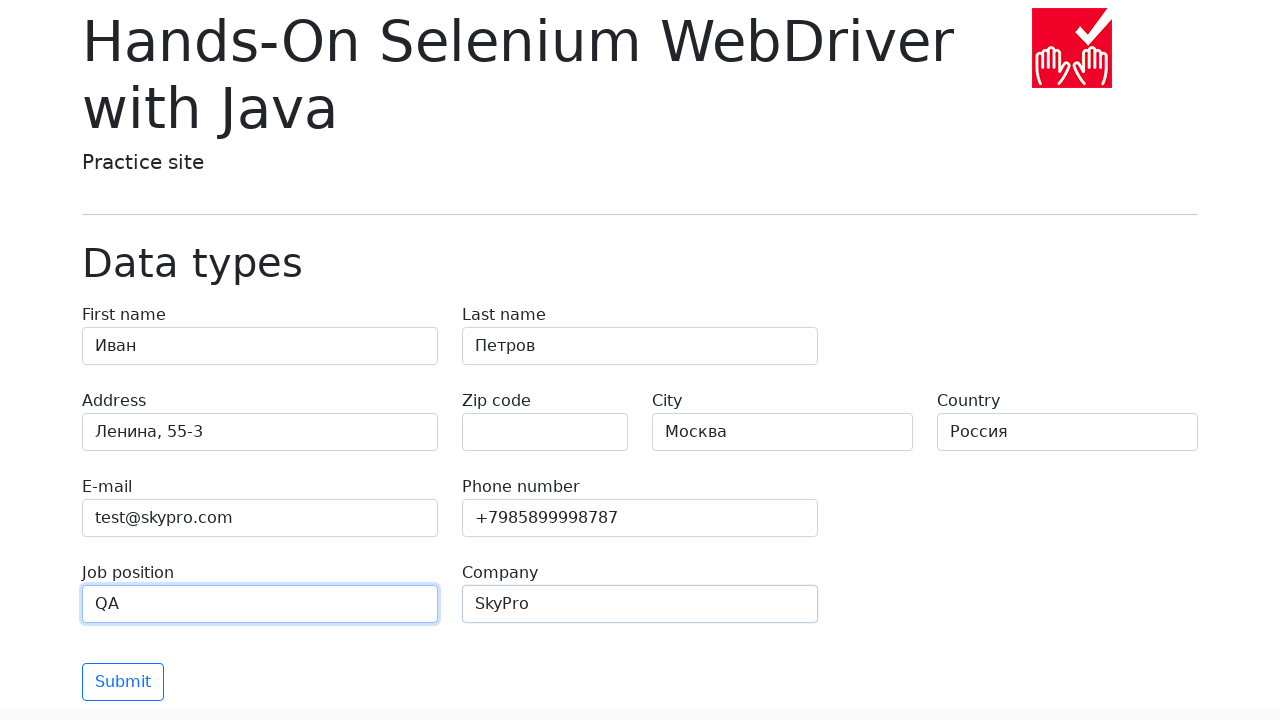

Clicked submit button to submit the form at (123, 682) on button[type='submit']
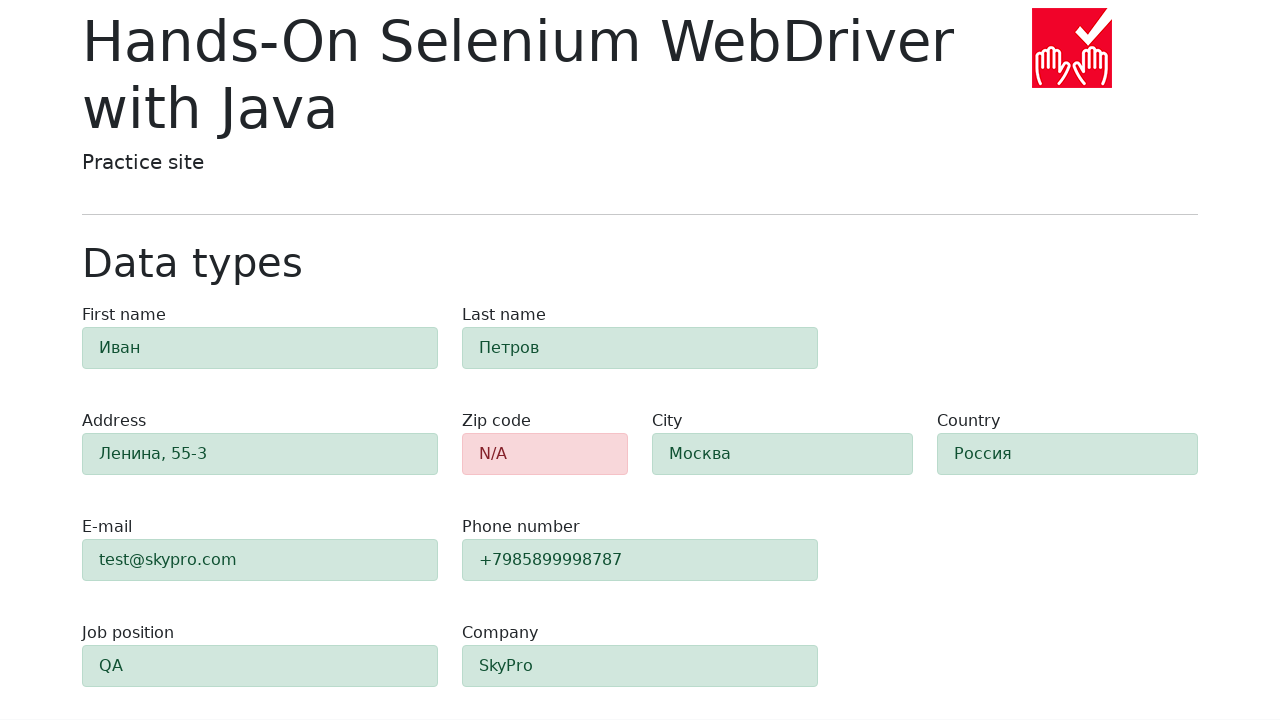

Form validation completed and zip code field is visible
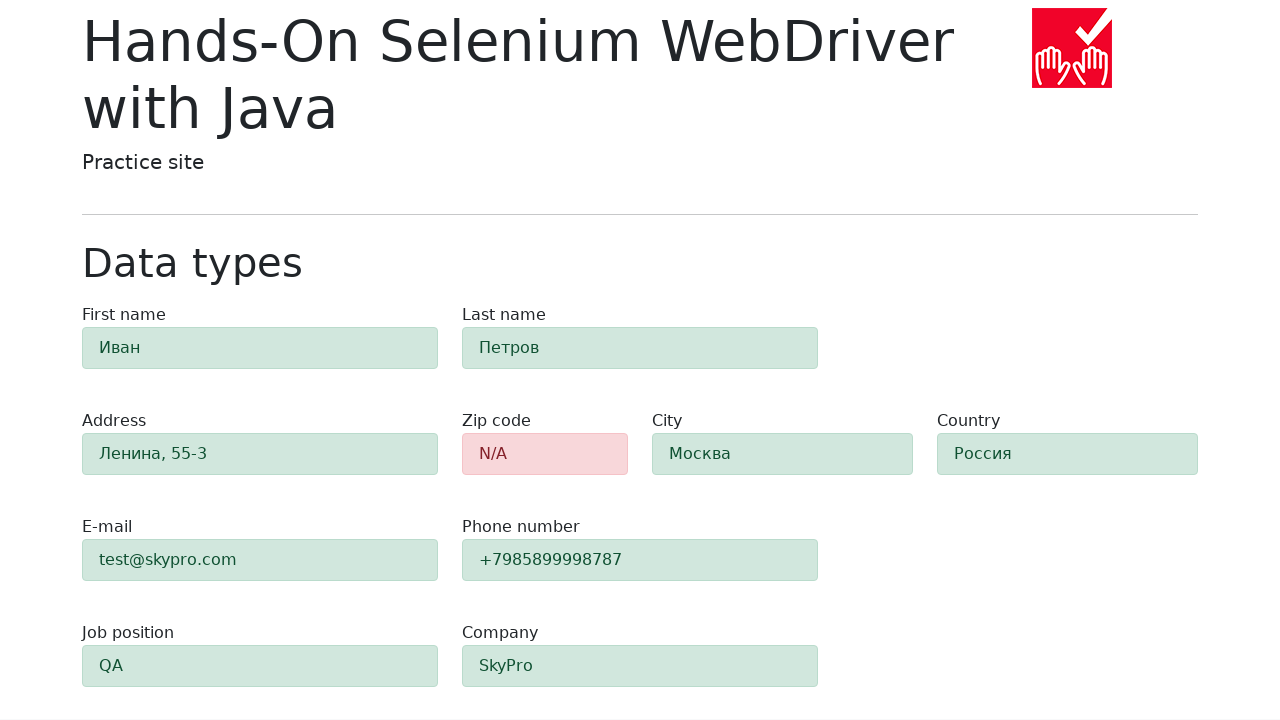

Verified zip code field has alert-danger styling (red highlight)
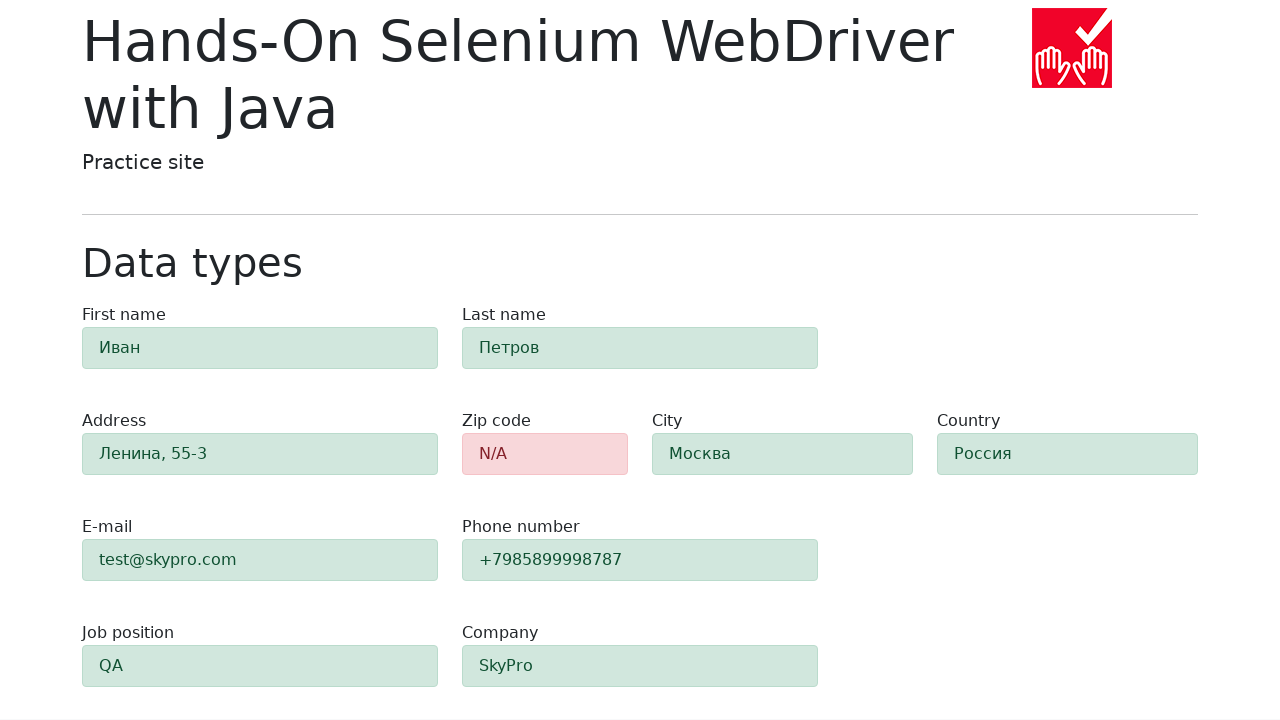

Verified 'first-name' field has alert-success styling (green highlight)
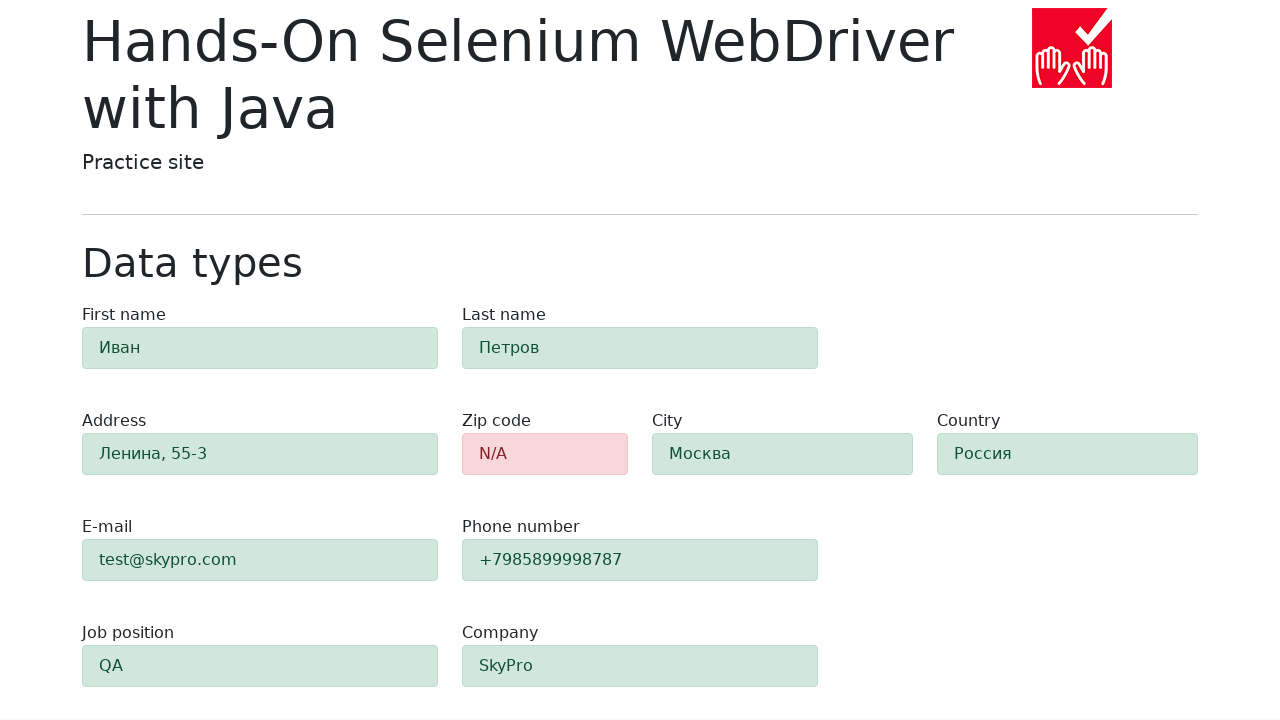

Verified 'last-name' field has alert-success styling (green highlight)
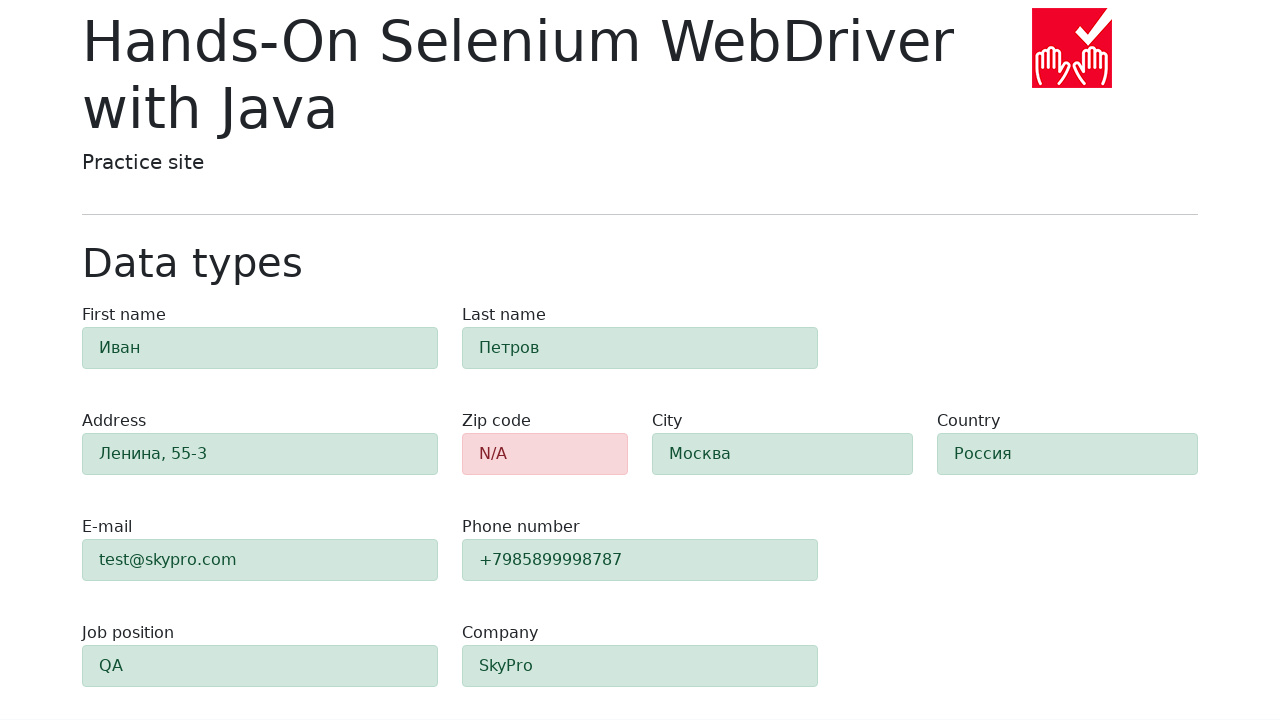

Verified 'address' field has alert-success styling (green highlight)
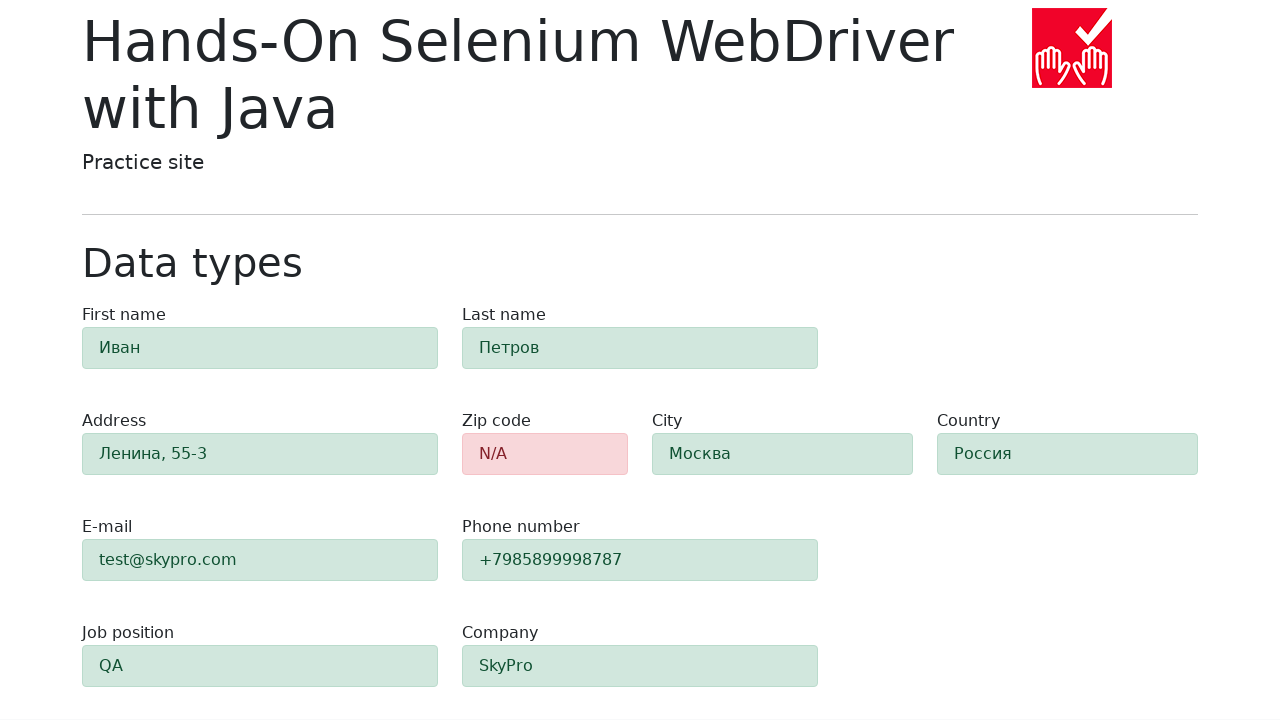

Verified 'city' field has alert-success styling (green highlight)
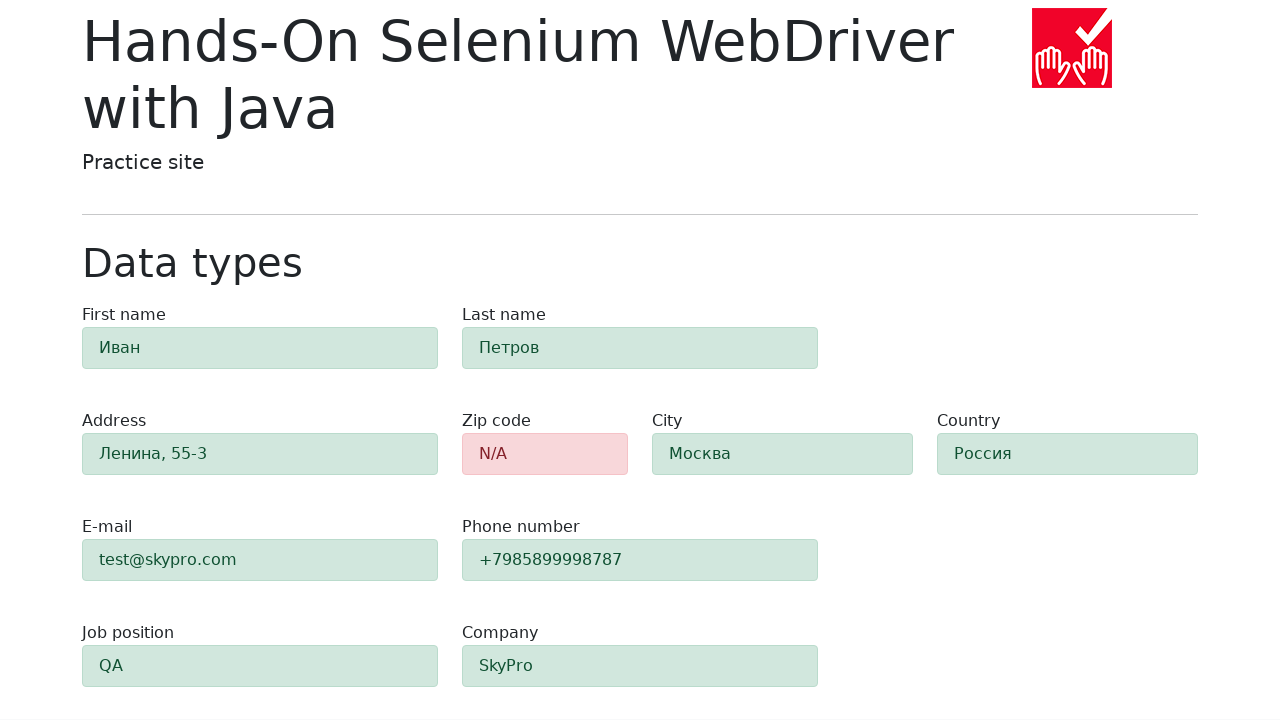

Verified 'country' field has alert-success styling (green highlight)
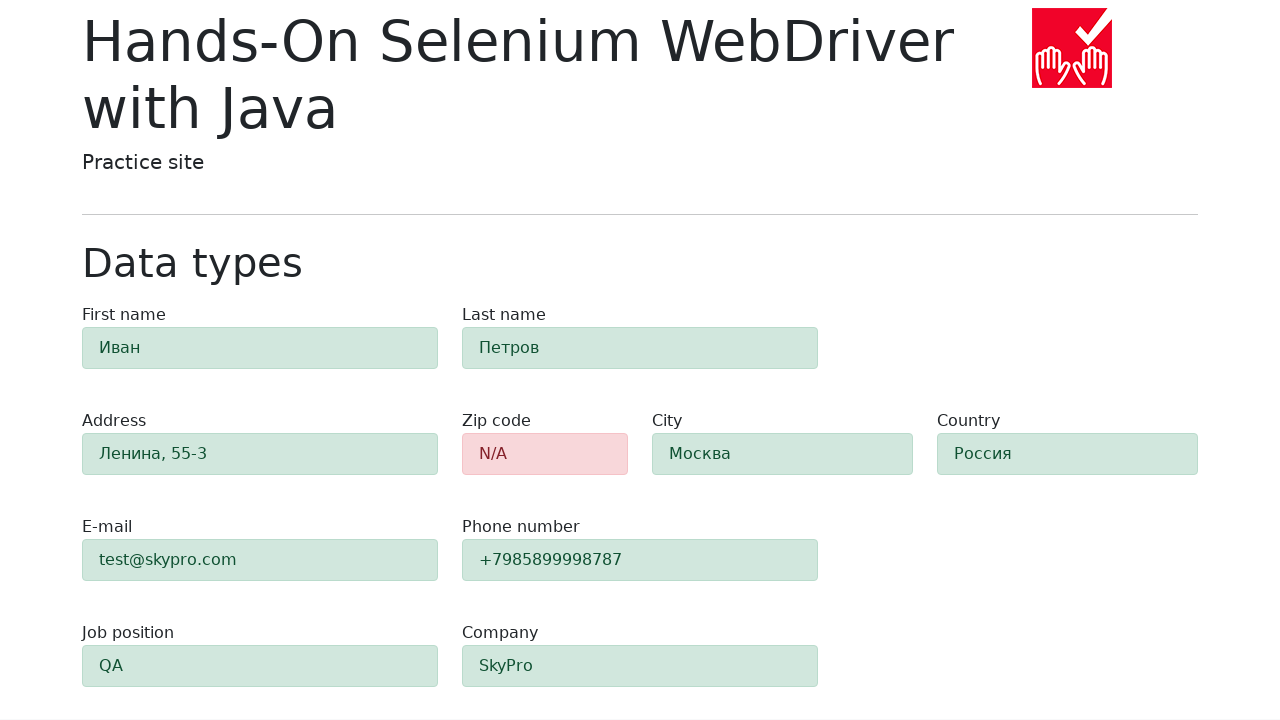

Verified 'e-mail' field has alert-success styling (green highlight)
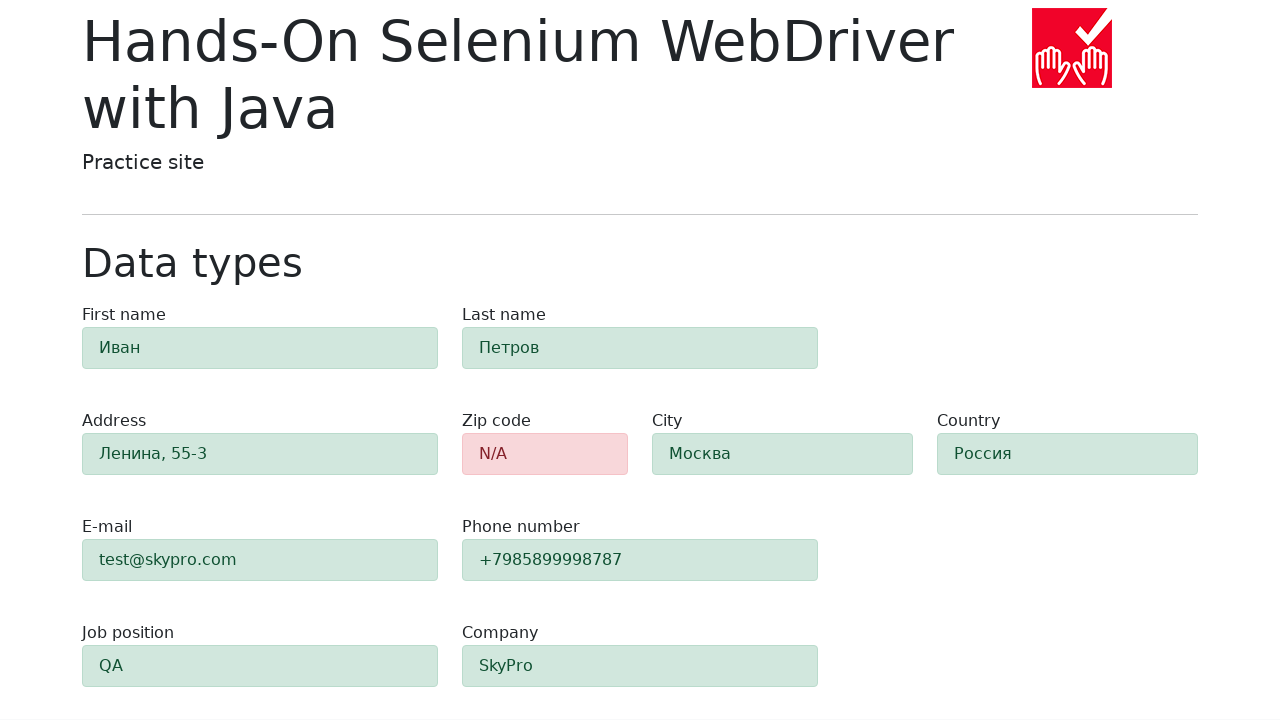

Verified 'phone' field has alert-success styling (green highlight)
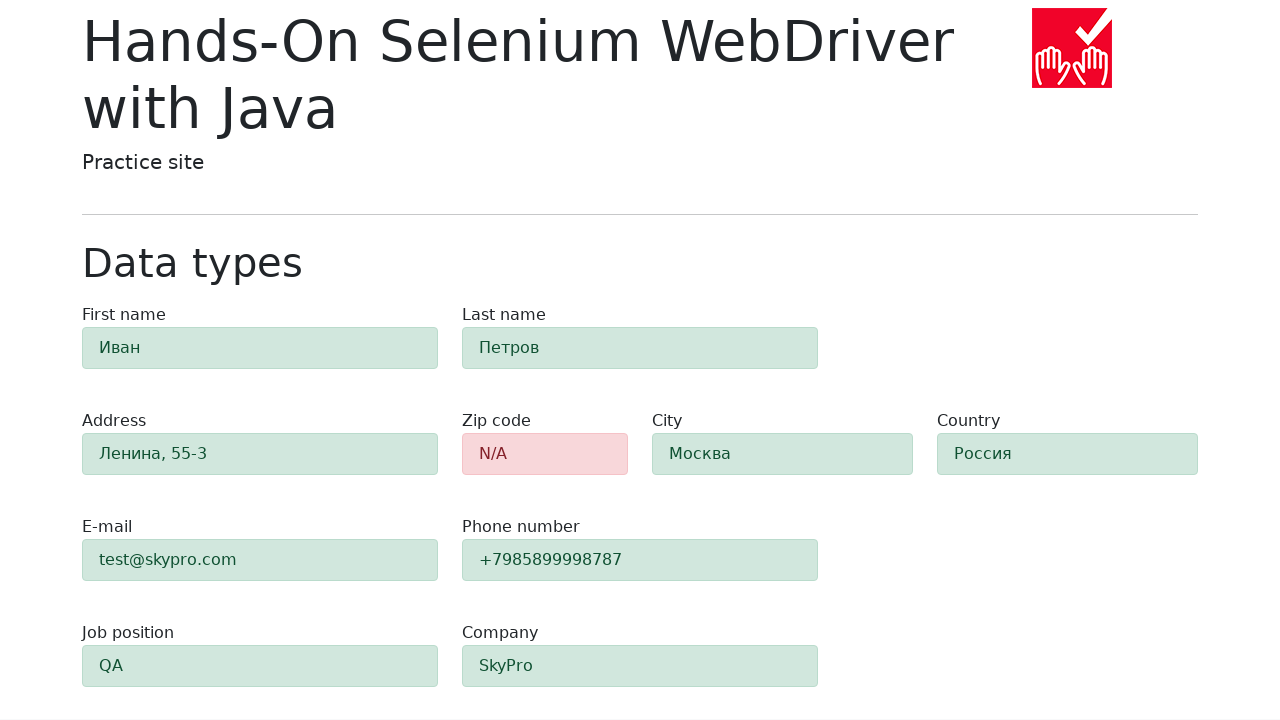

Verified 'job-position' field has alert-success styling (green highlight)
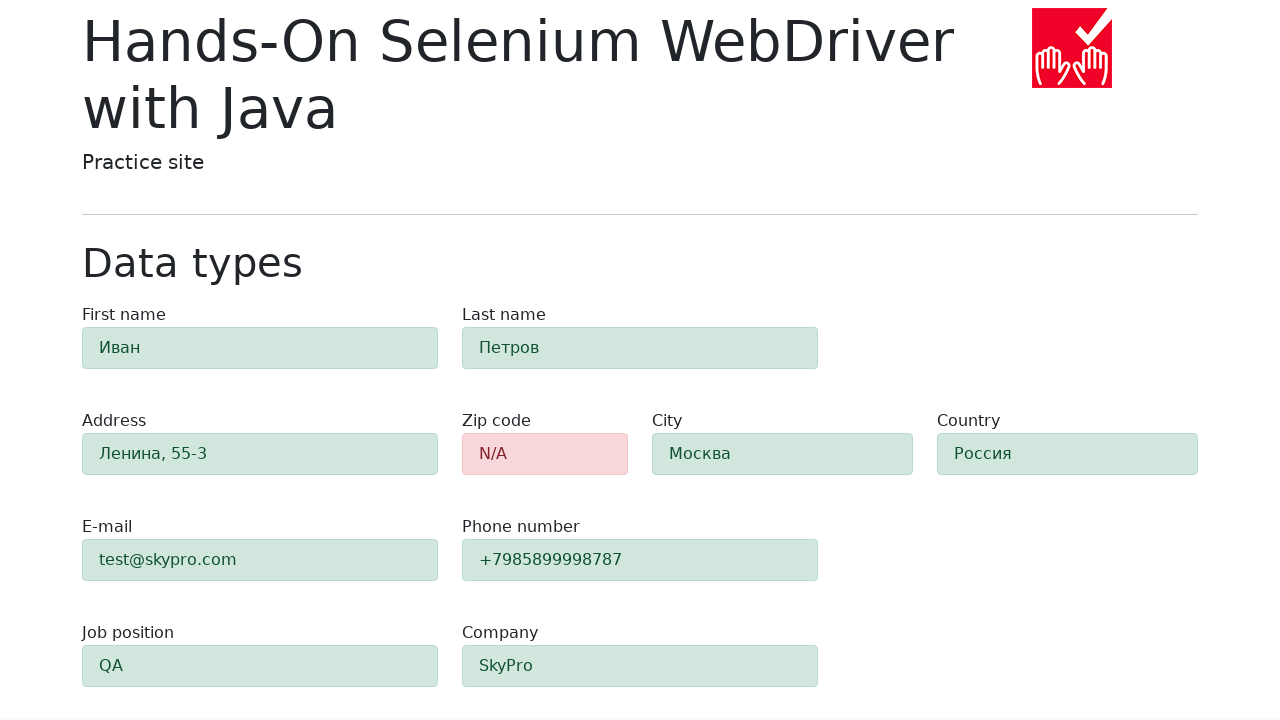

Verified 'company' field has alert-success styling (green highlight)
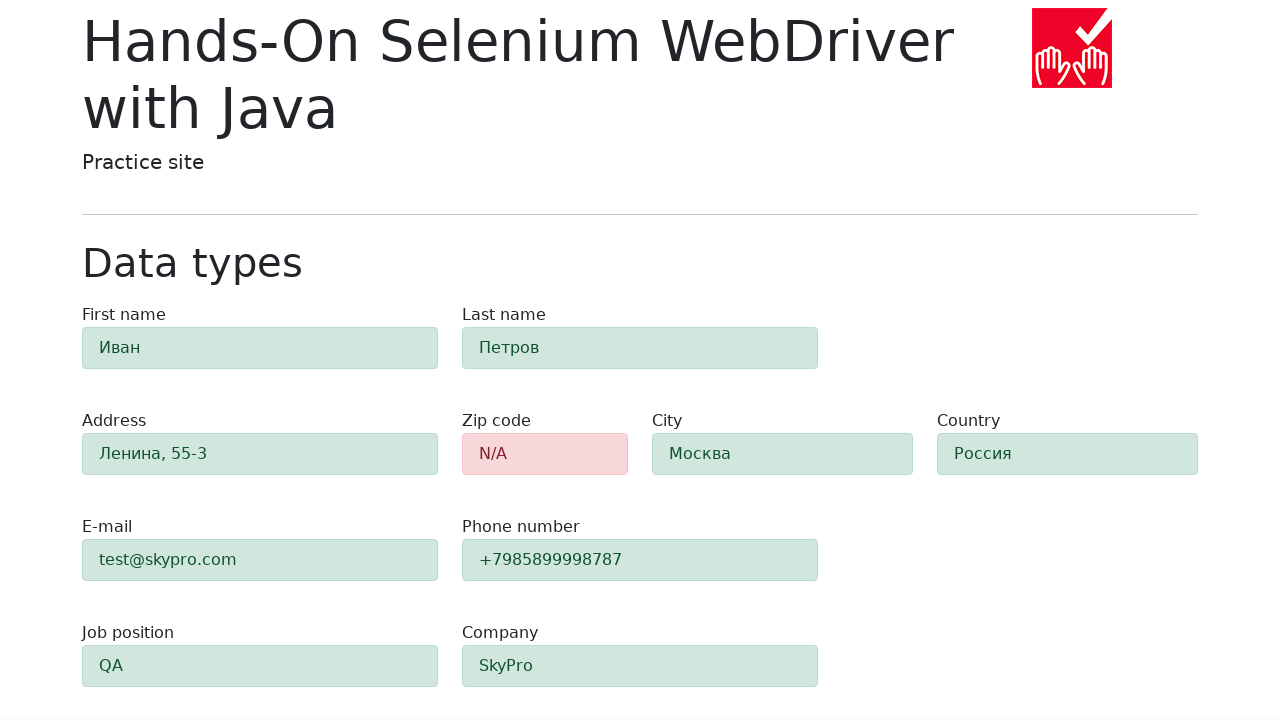

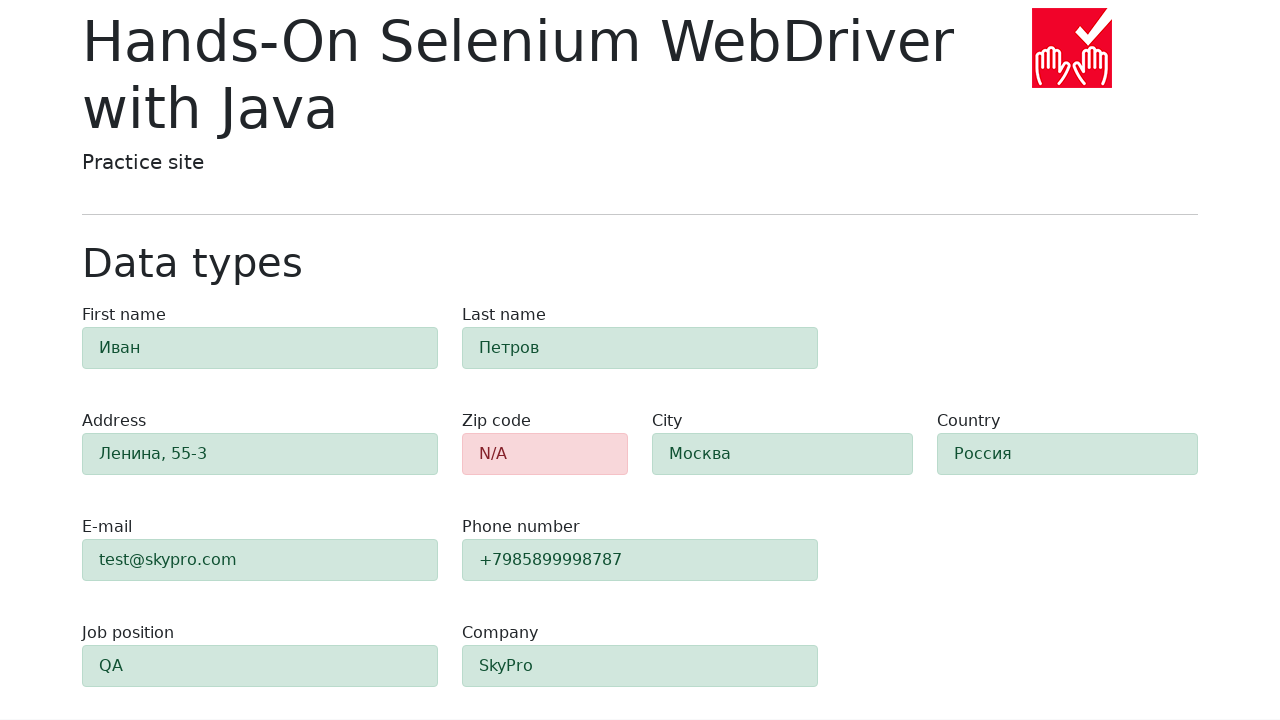